Tests table sorting functionality by clicking the "Veg/fruit name" column header and verifying that the vegetables are sorted alphabetically by comparing the displayed order with Python's sorted order.

Starting URL: https://rahulshettyacademy.com/seleniumPractise/#/offers

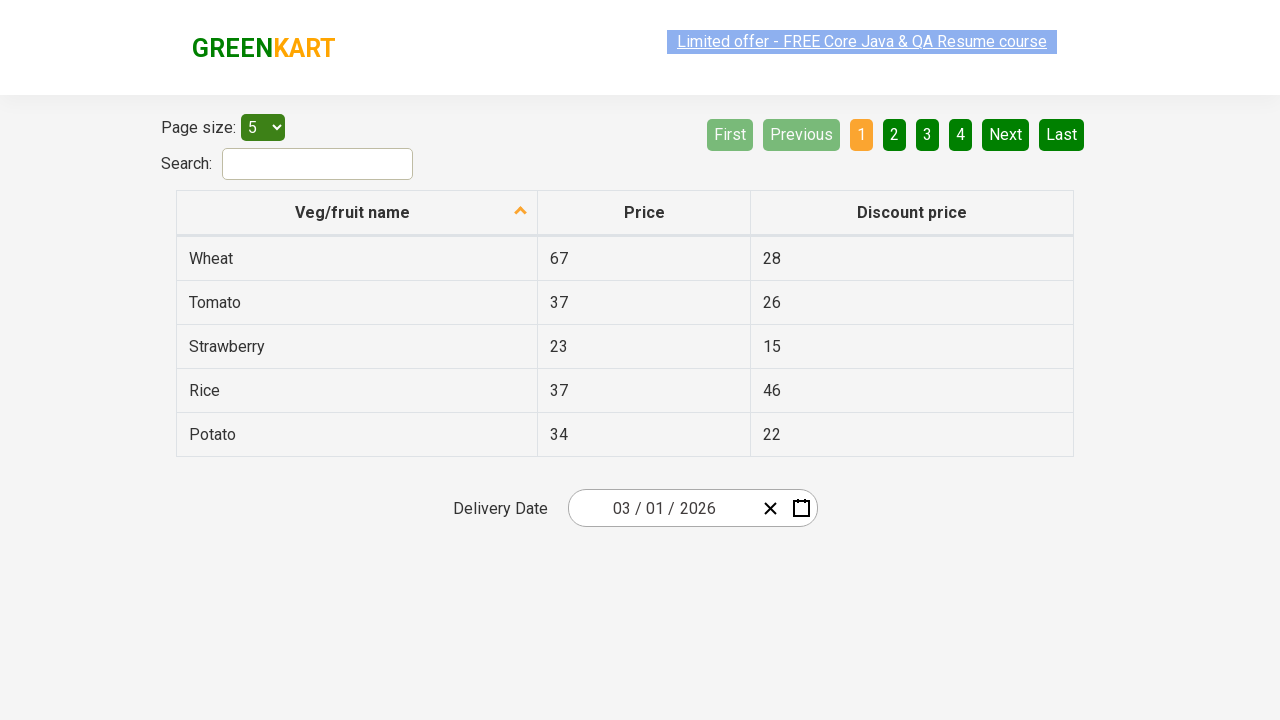

Clicked 'Veg/fruit name' column header to sort table at (353, 212) on xpath=//span[text()='Veg/fruit name']
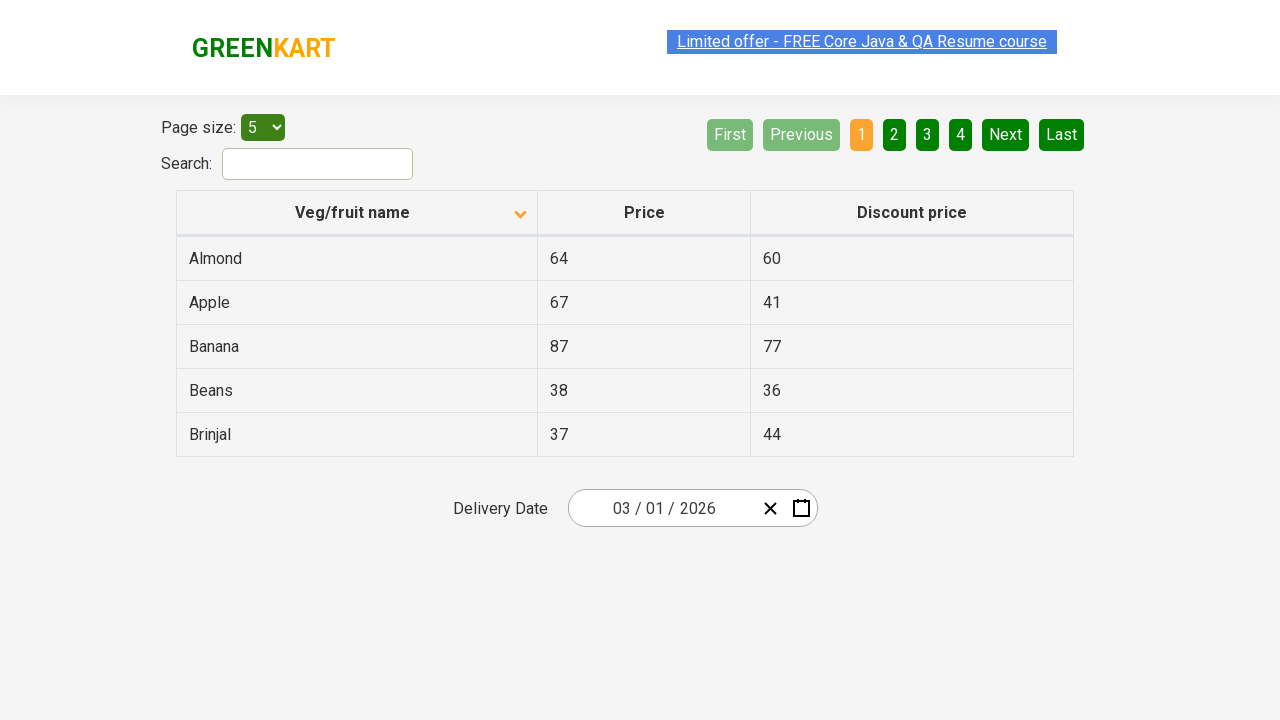

Waited for table data to load
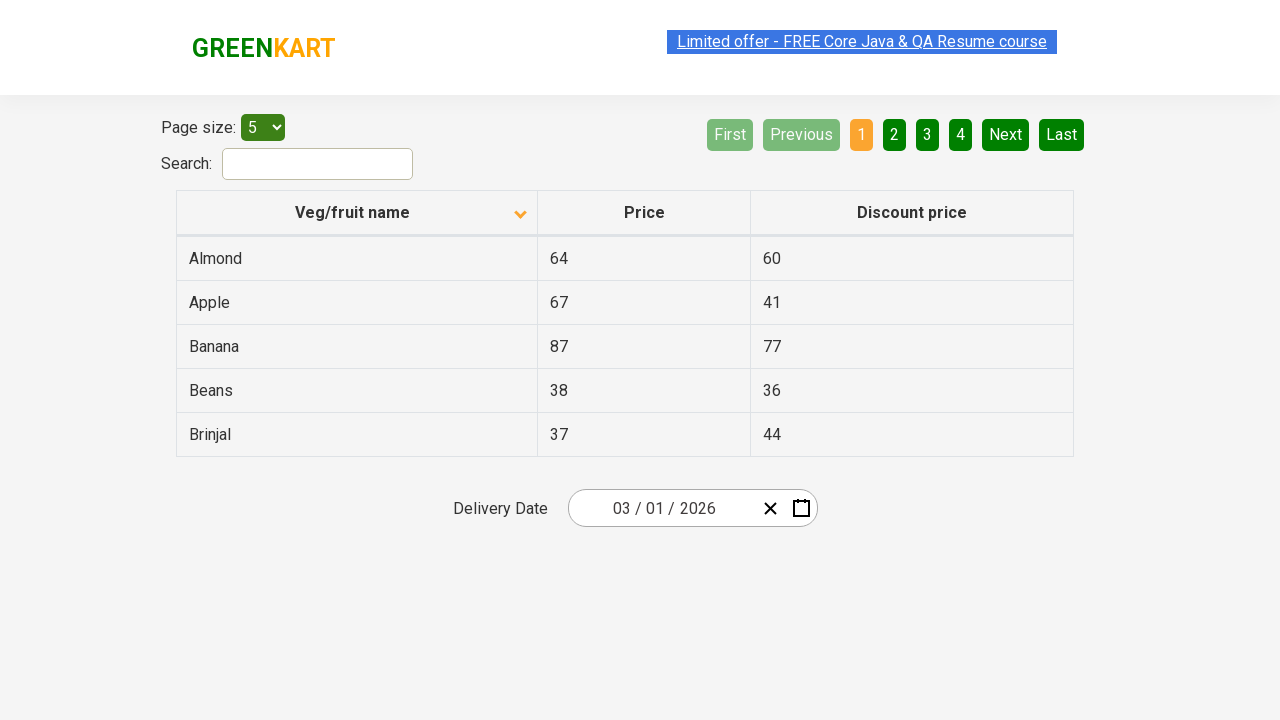

Retrieved all vegetable/fruit names from first column
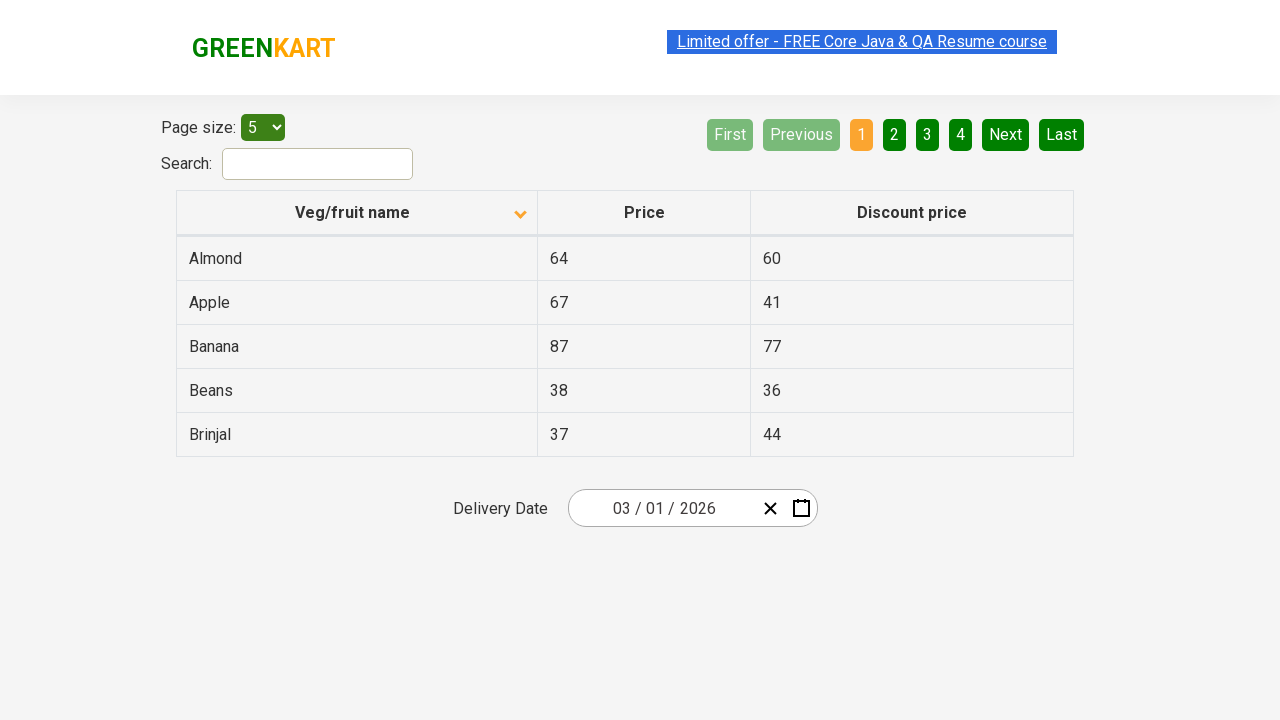

Extracted text content from all vegetable elements
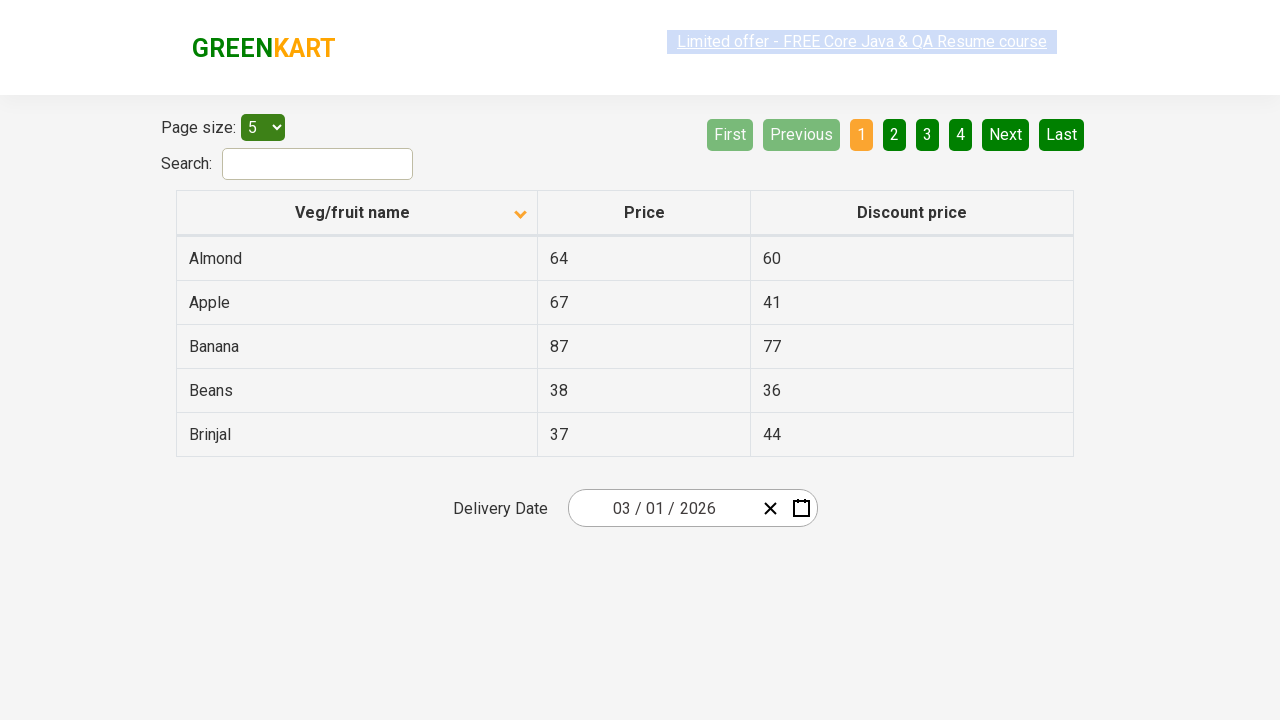

Created copy of browser-sorted vegetables list
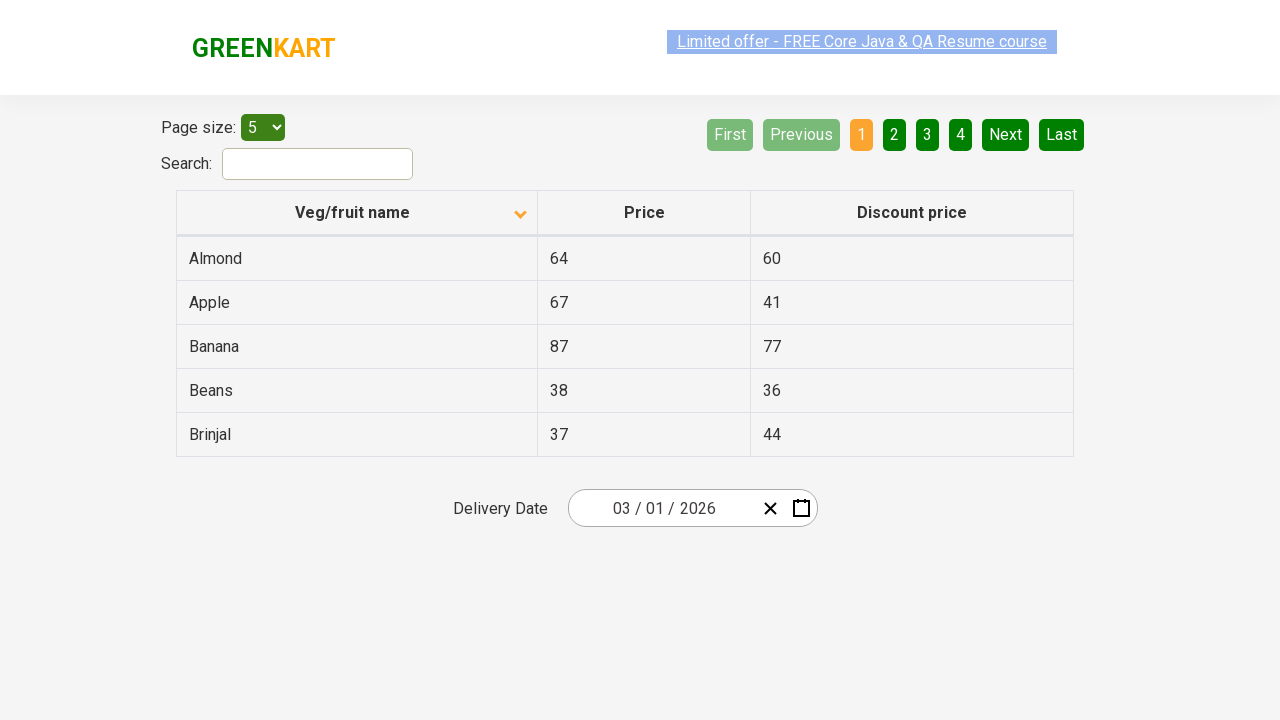

Created Python-sorted copy of vegetables list
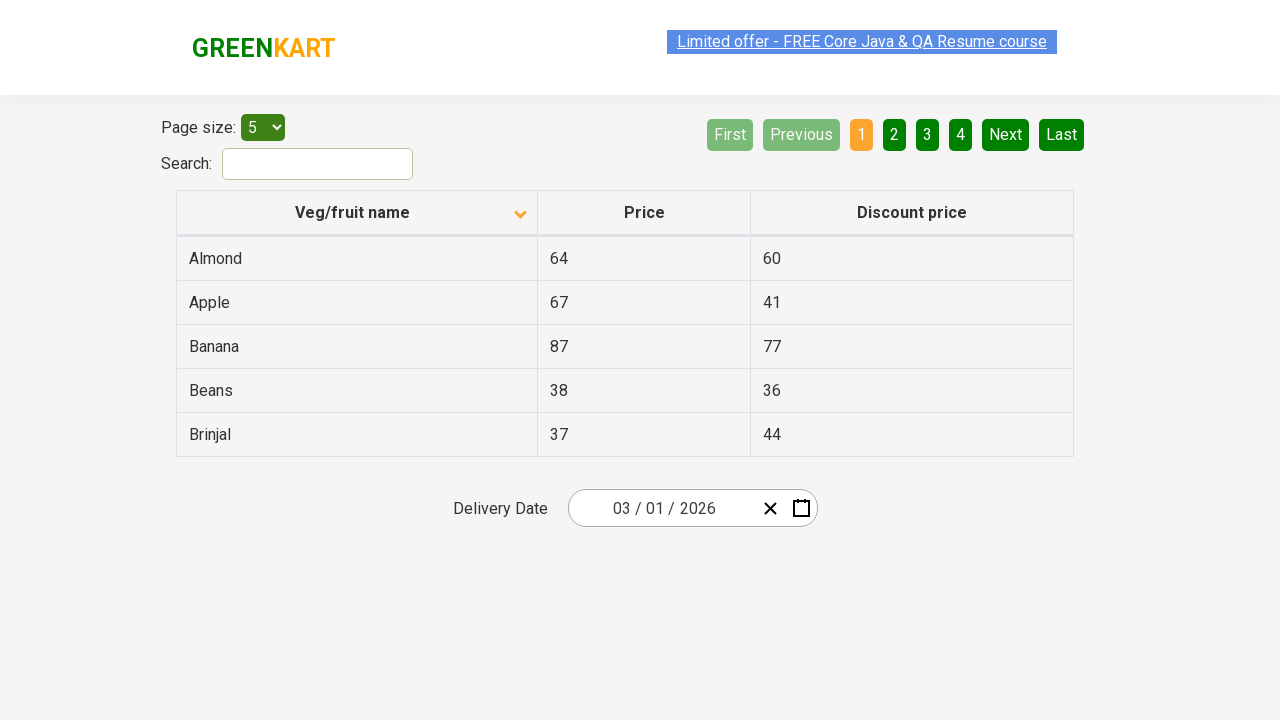

Verified that table sorting matches alphabetical order - assertion passed
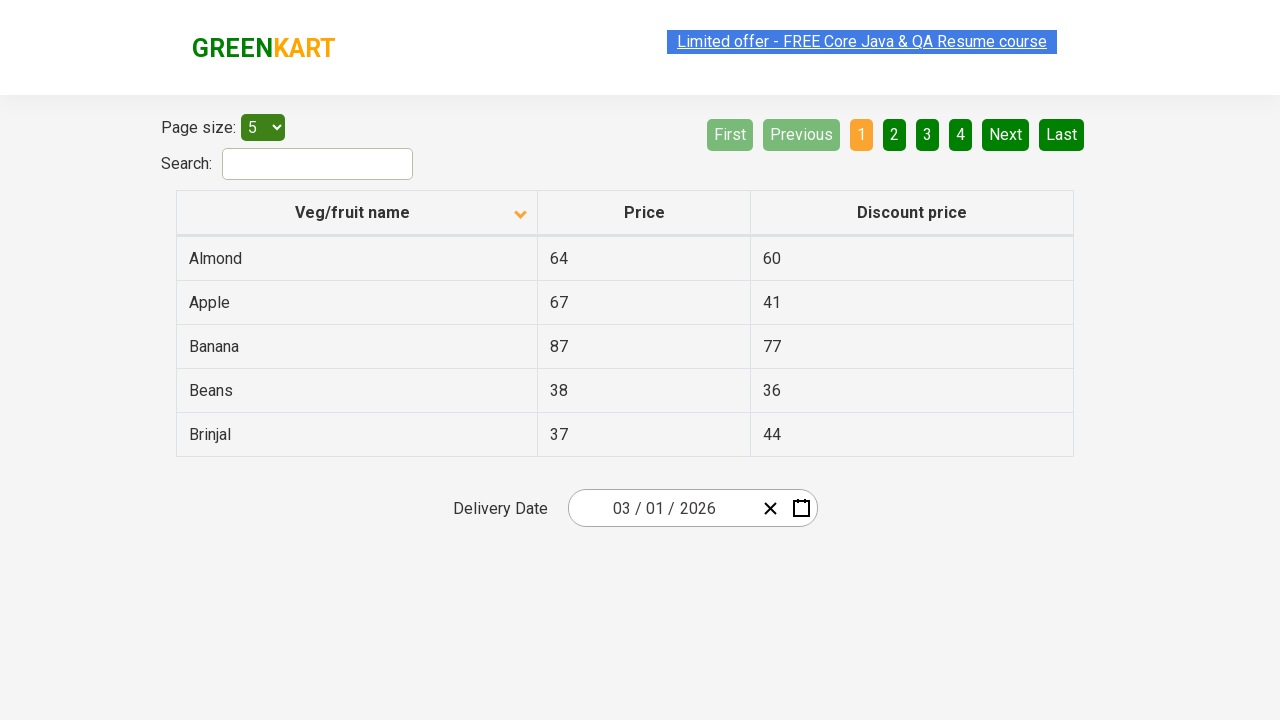

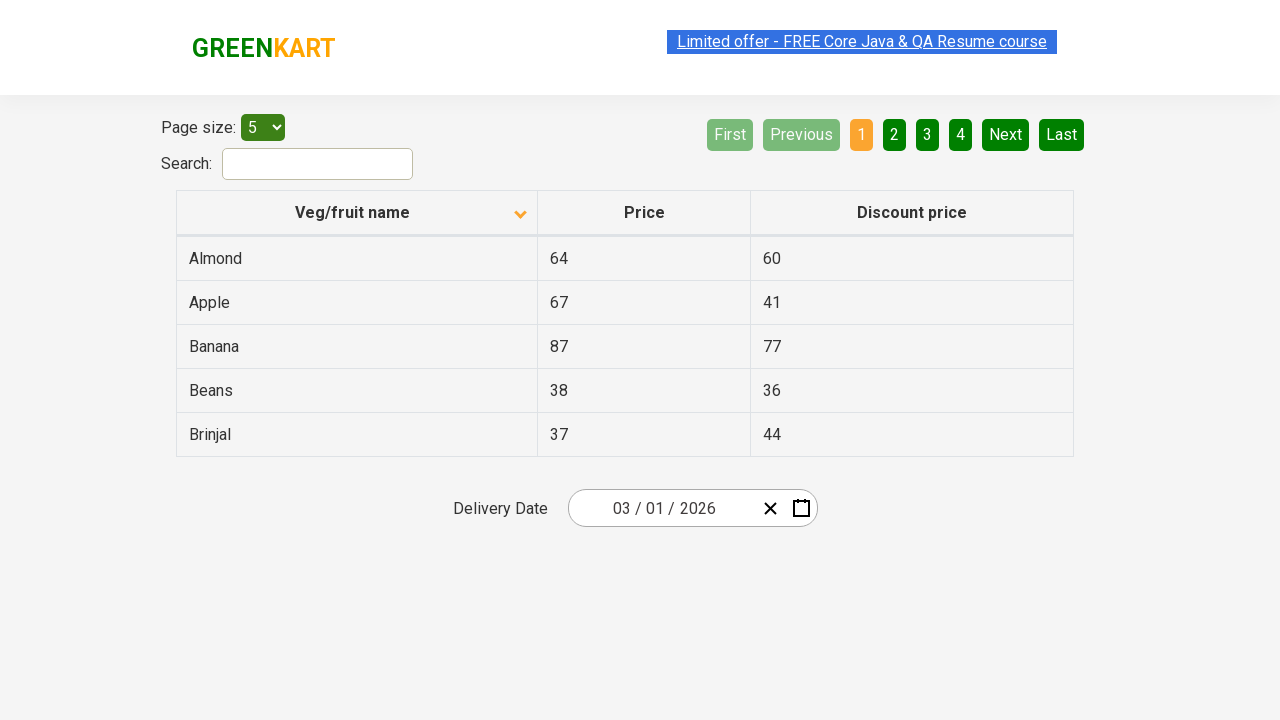